Tests the Visit GitHub link opens a popup redirecting to the GitHub profile page

Starting URL: https://natashabag.github.io/

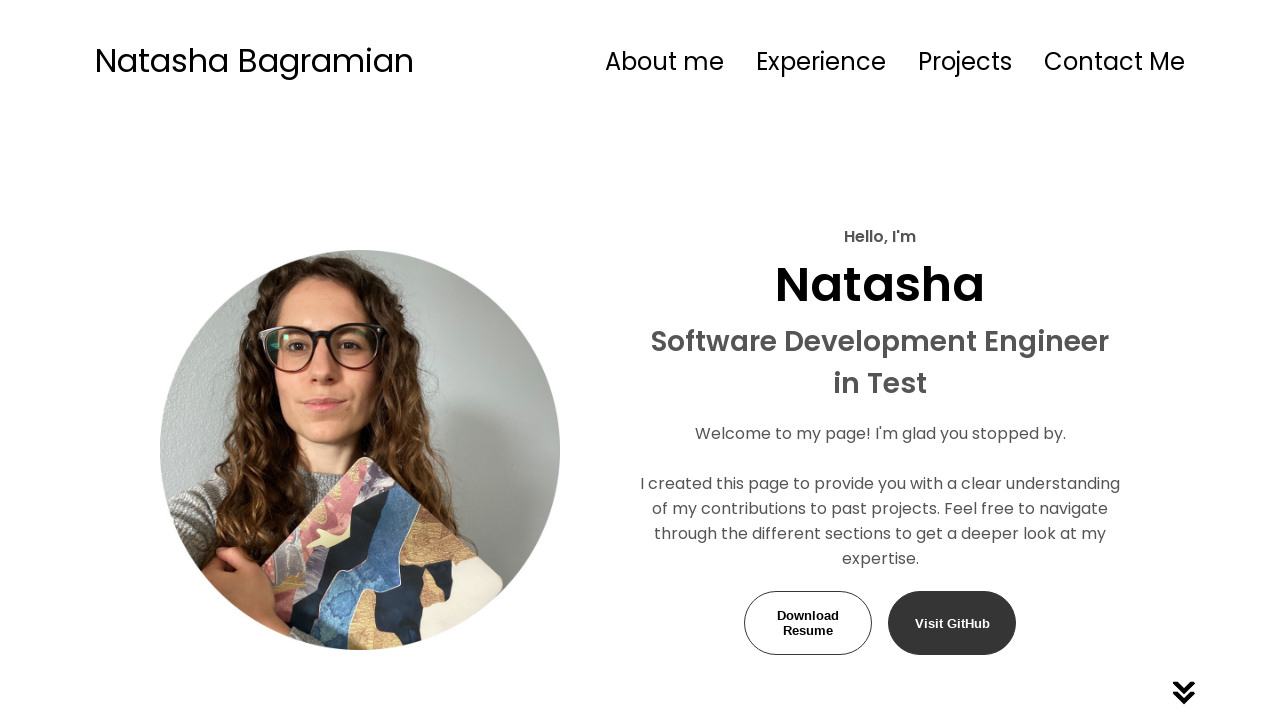

Clicked 'Visit GitHub' link and popup opened at (952, 623) on text=Visit GitHub
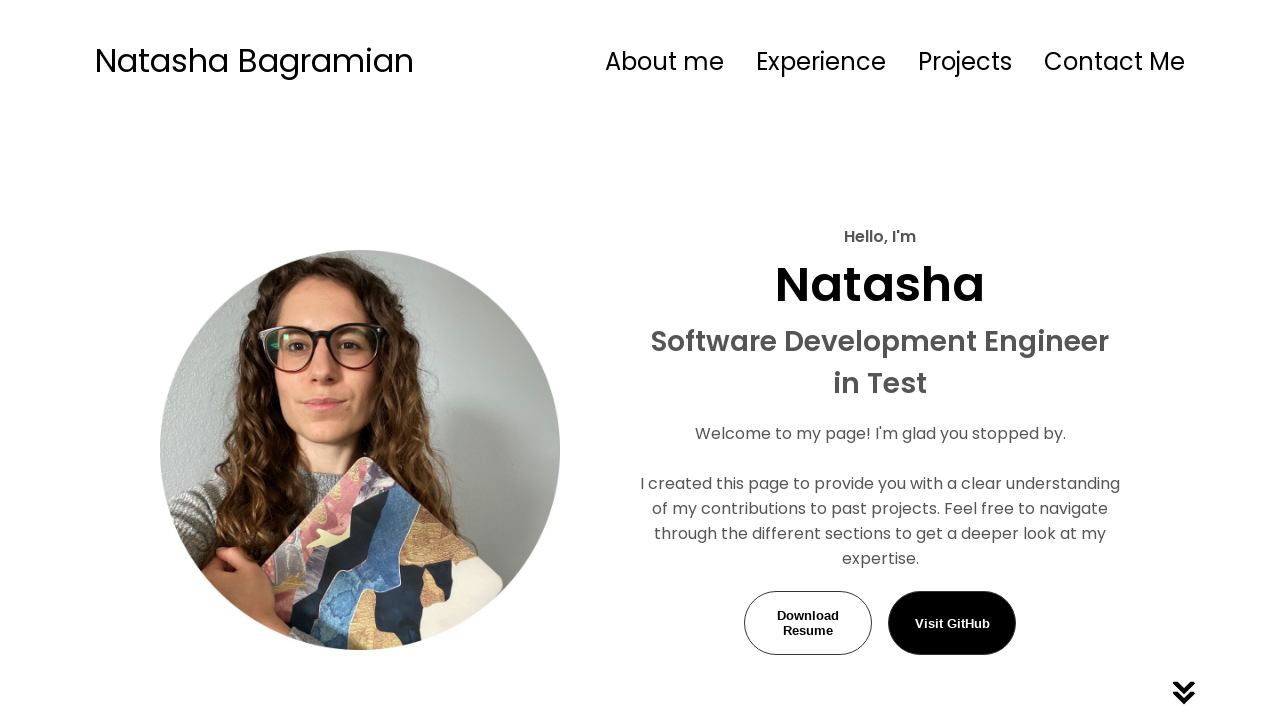

Captured popup window reference
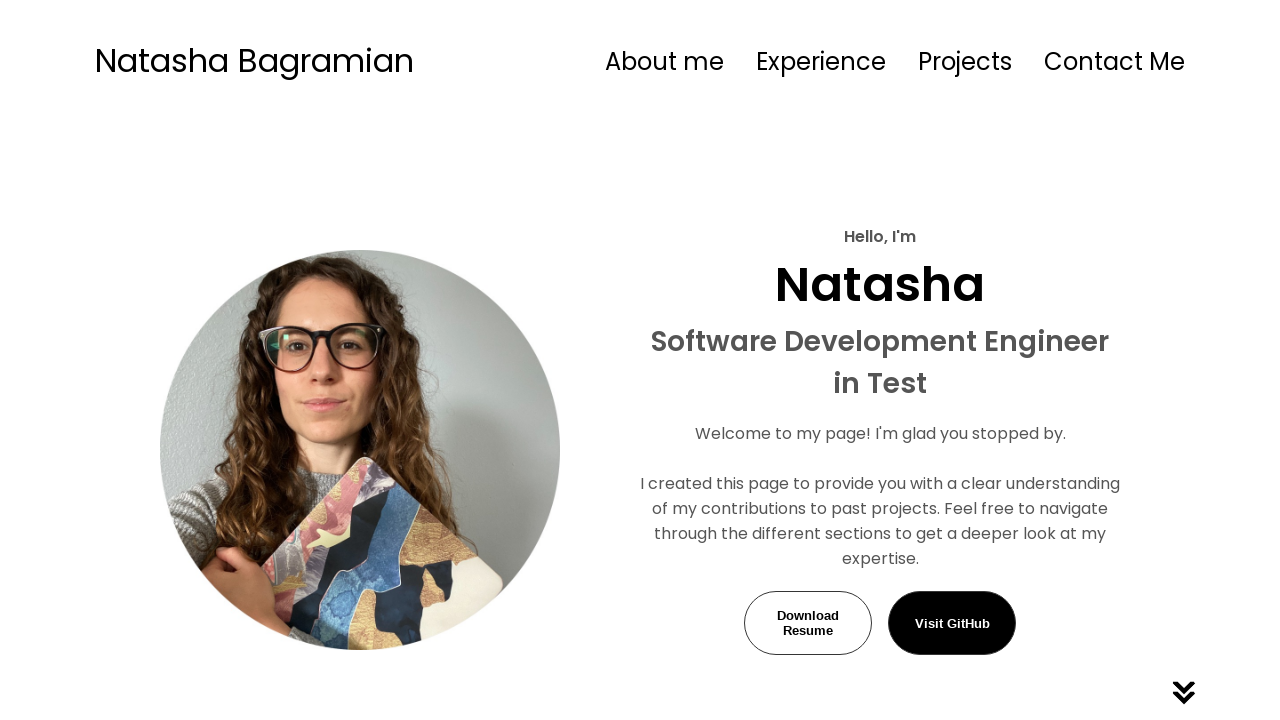

GitHub popup page loaded completely
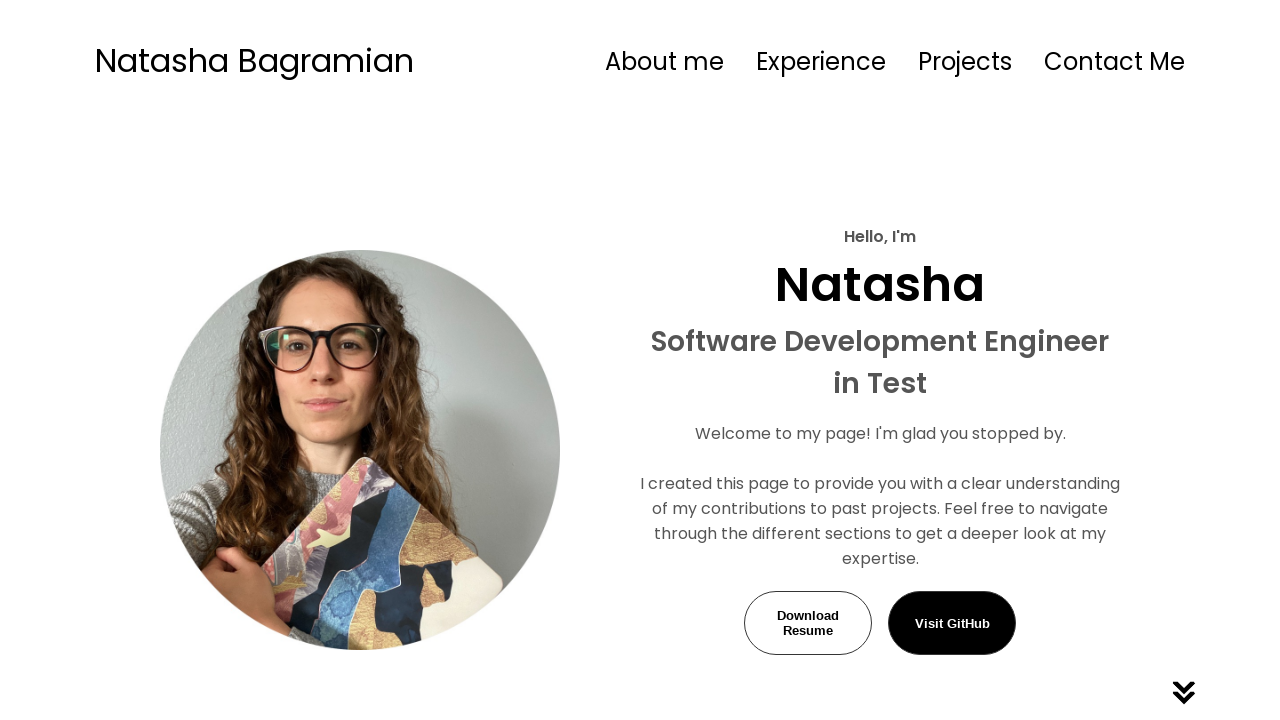

Verified popup URL is GitHub profile page (https://github.com/natashabag)
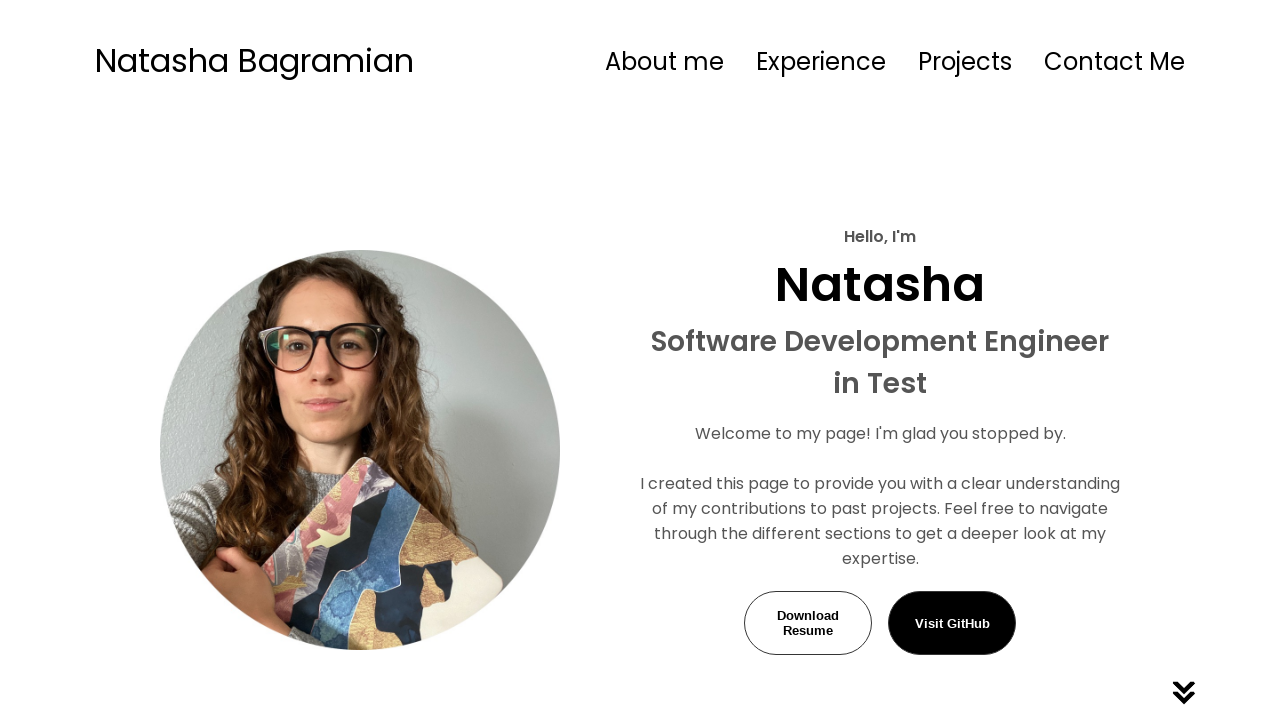

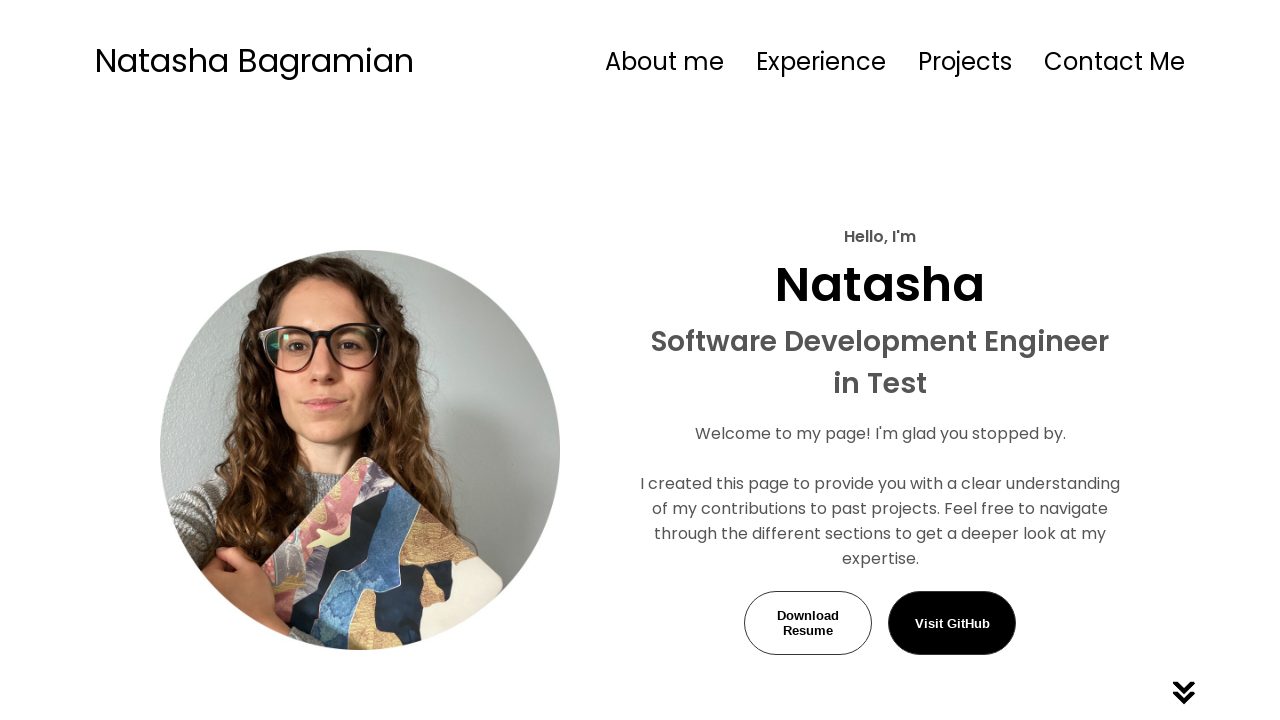